Tests that the last name field is required by submitting the form with an empty last name and verifying the form does not submit successfully

Starting URL: https://qa-practice.netlify.app/bugs-form

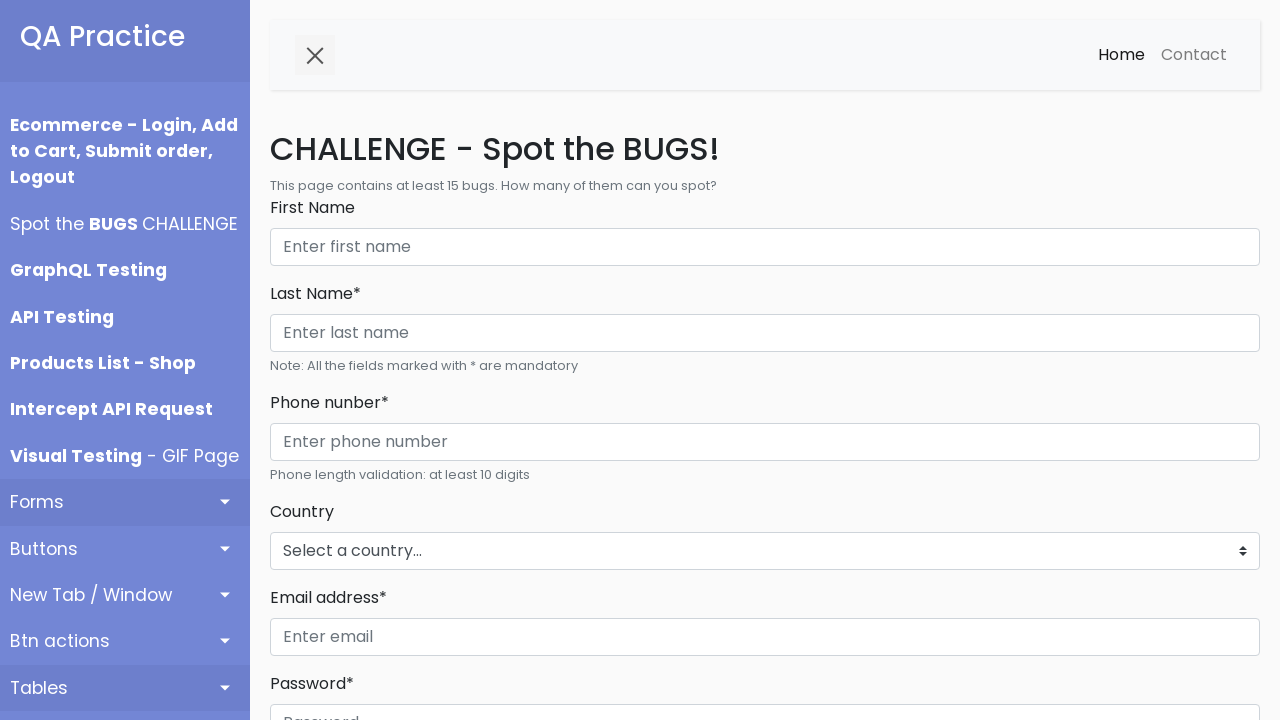

Left first name field empty on internal:role=textbox[name="First Name"i]
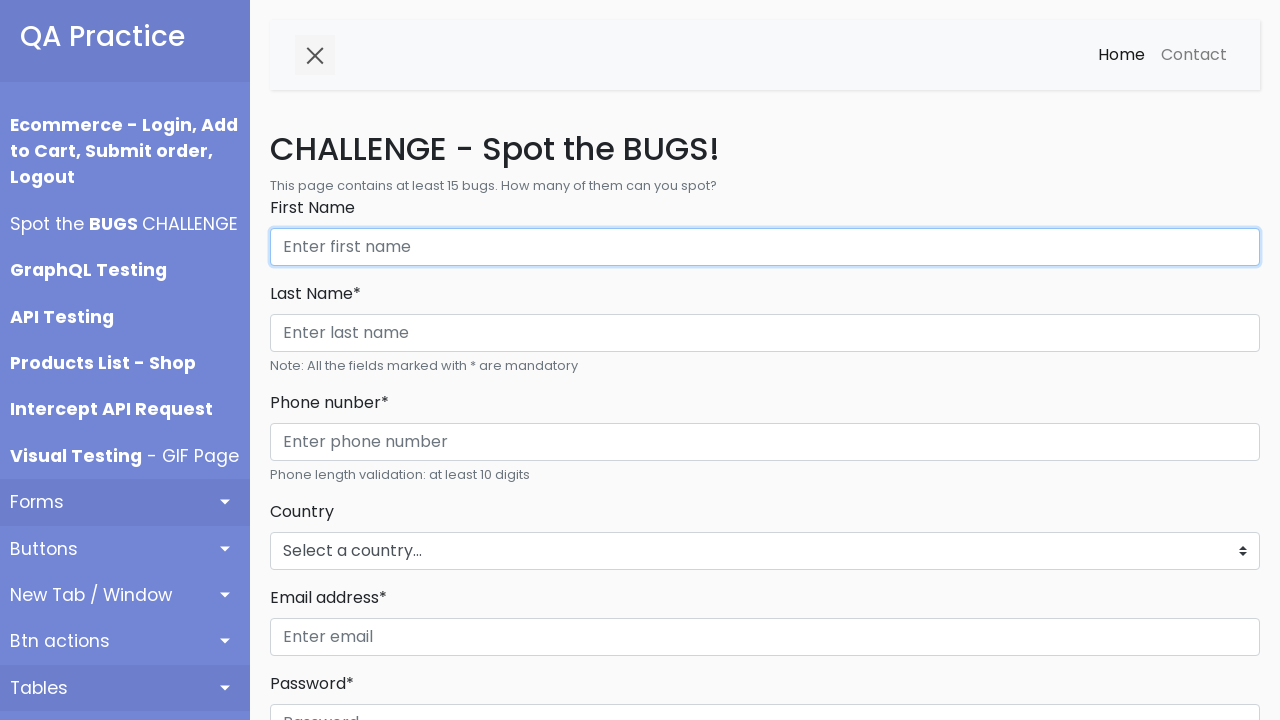

Left last name field empty on internal:role=textbox[name="Last Name* Phone nunber* Country"i]
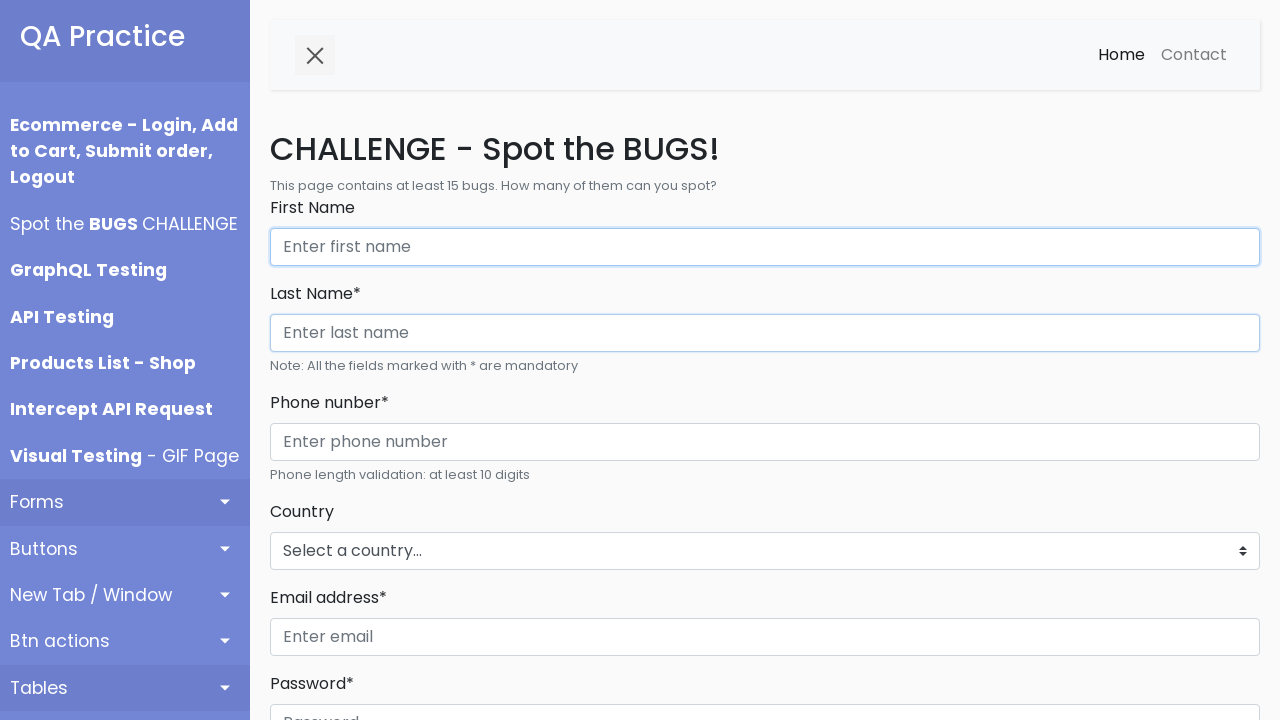

Filled phone number field with '1234567890' on internal:role=textbox[name="Enter phone number"i]
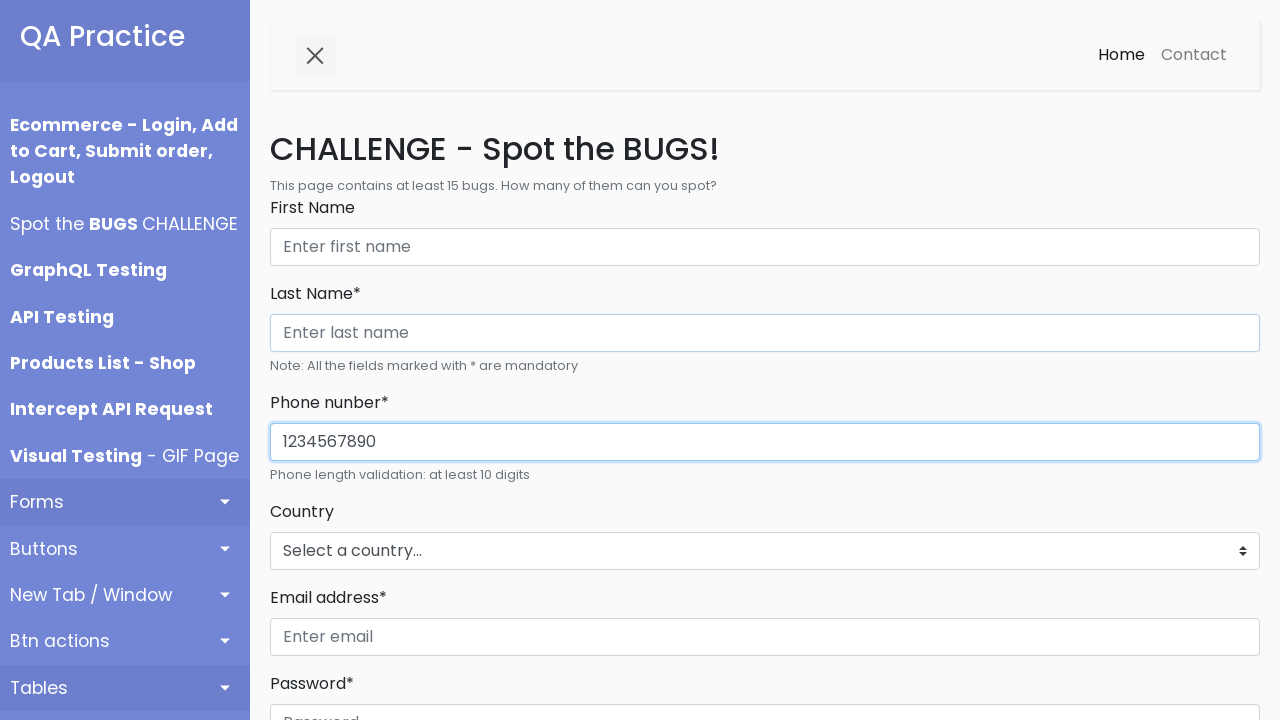

Selected 'Phillipines' from country dropdown on #countries_dropdown_menu
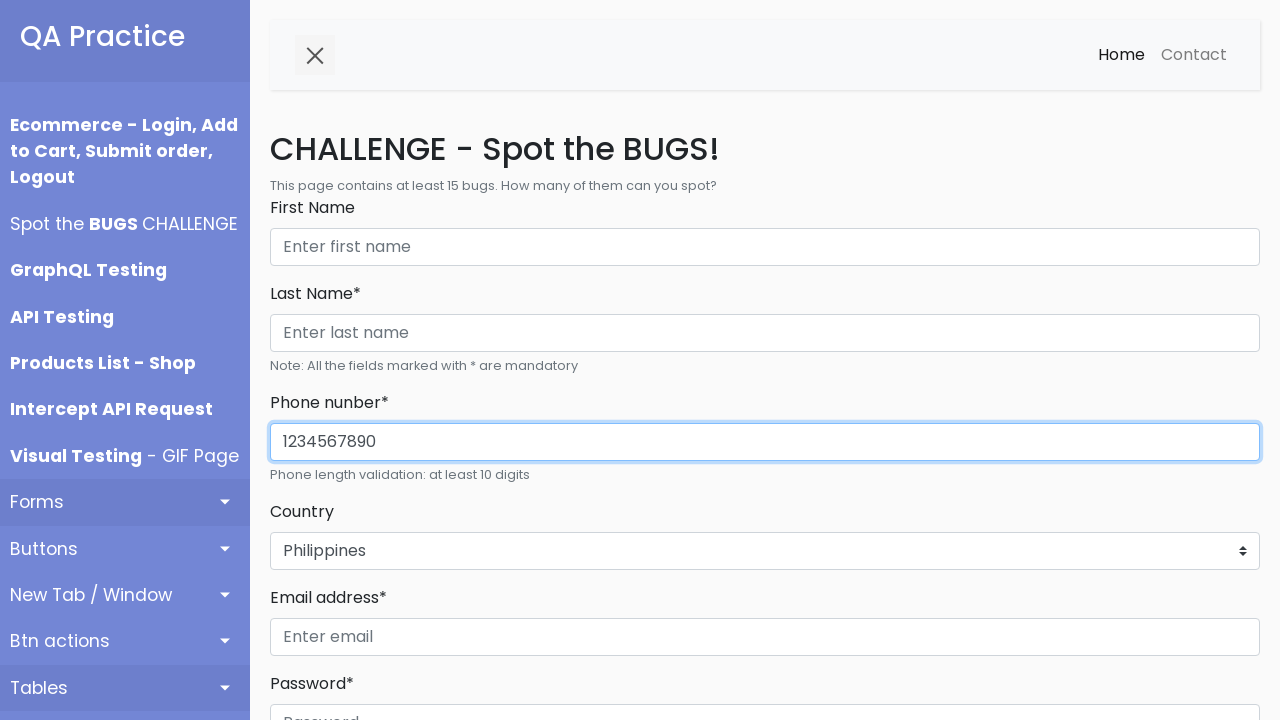

Filled email field with 'test@test.com' on internal:role=textbox[name="Enter email"i]
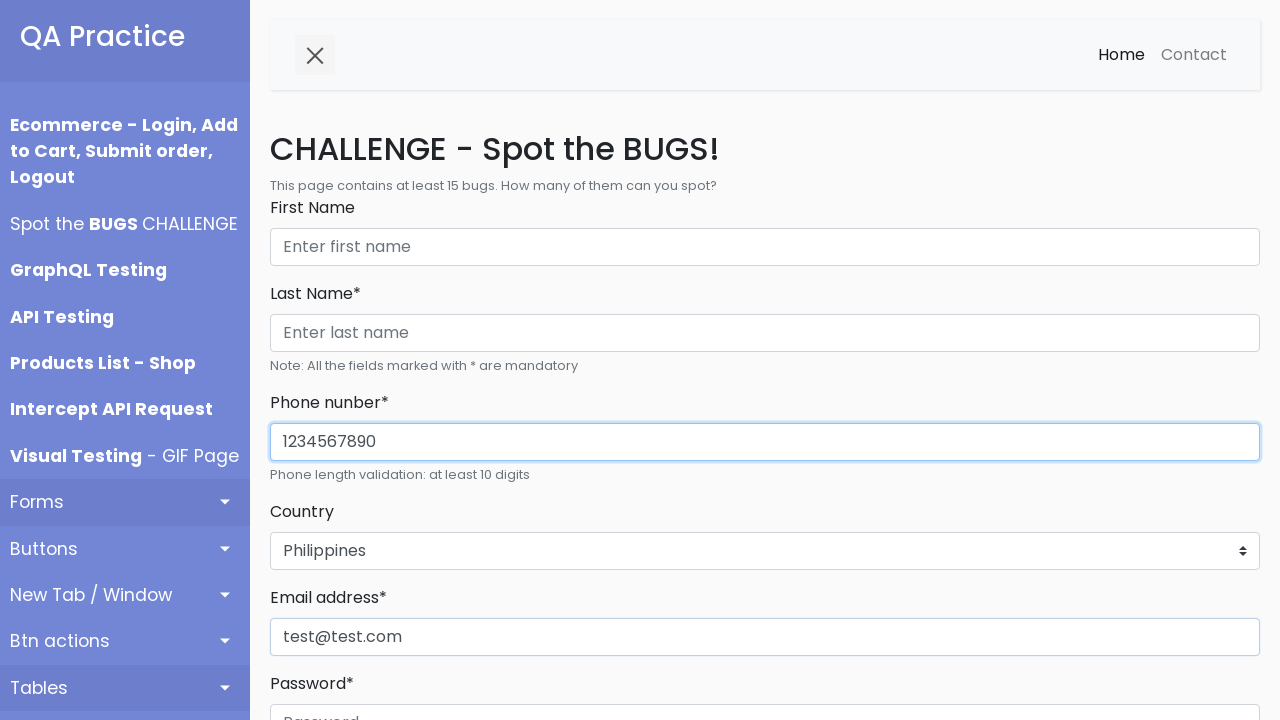

Filled password field with 'Test123!' on internal:role=textbox[name="Password"i]
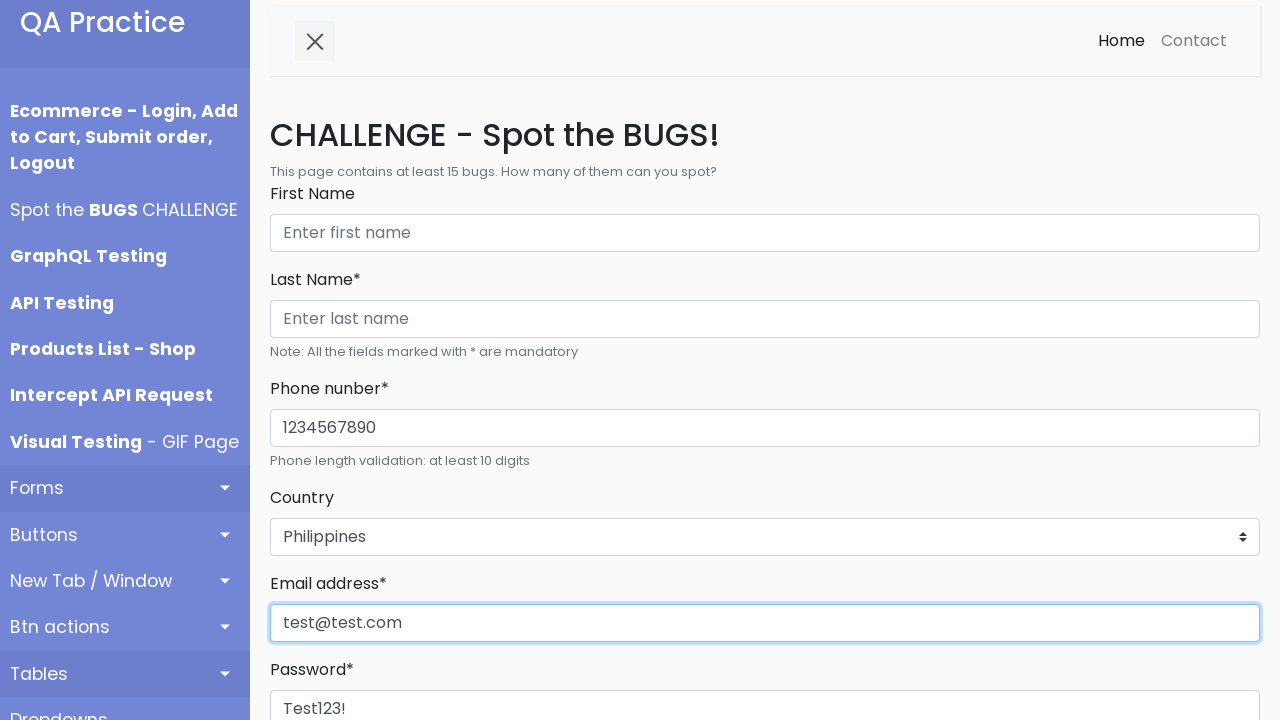

Clicked Register button to submit form with empty last name at (316, 360) on internal:role=button[name="Register"i]
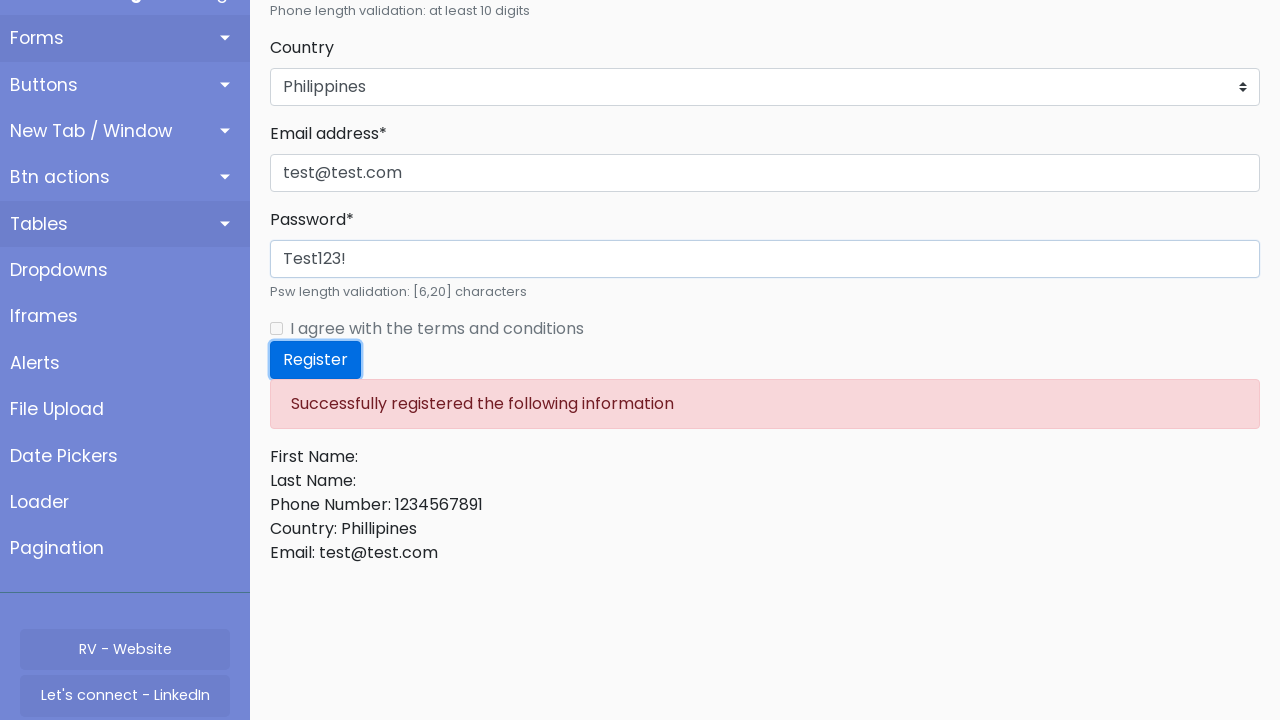

Validation message appeared confirming last name is required
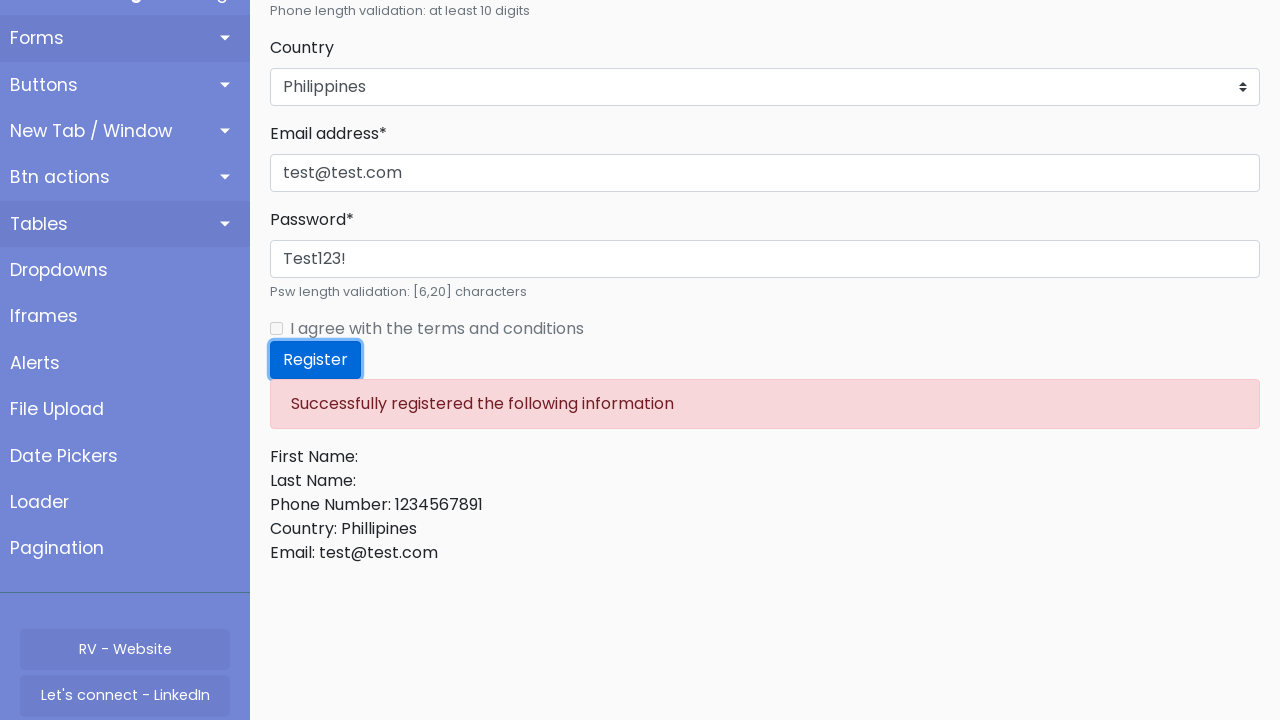

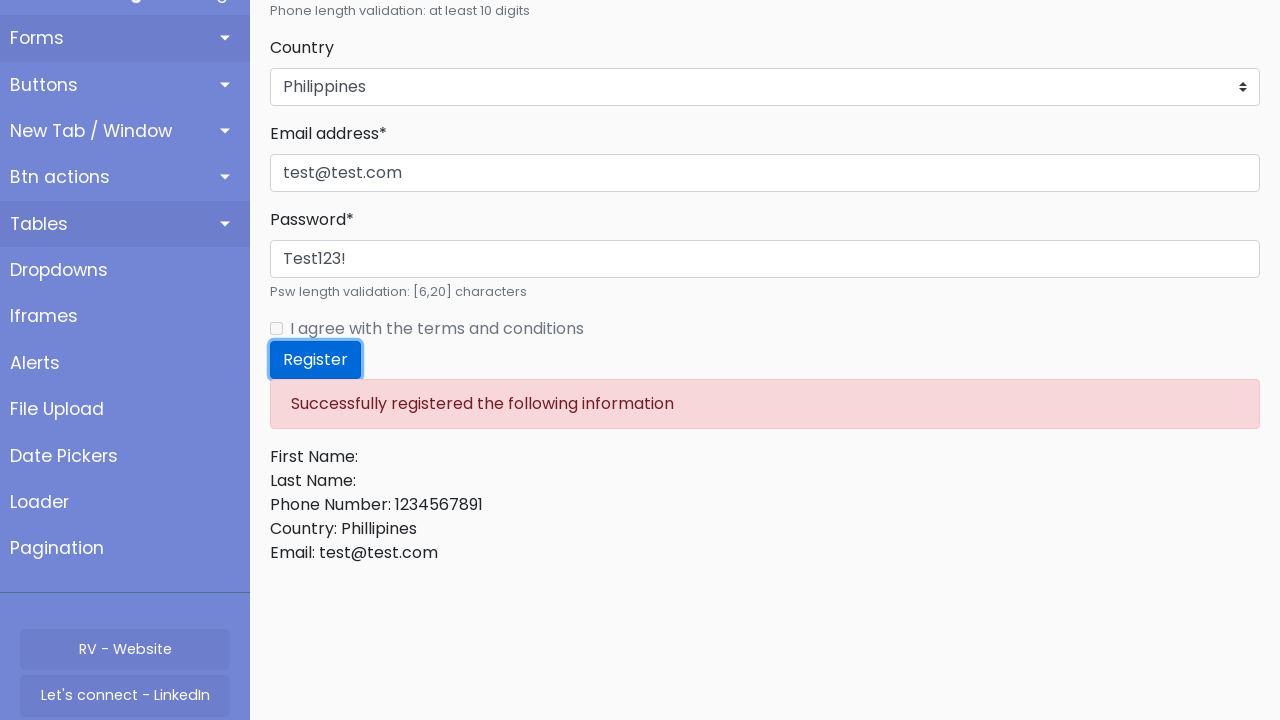